Tests JavaScript prompt dialog by entering text and verifying the entered value is displayed in the result

Starting URL: https://the-internet.herokuapp.com/javascript_alerts

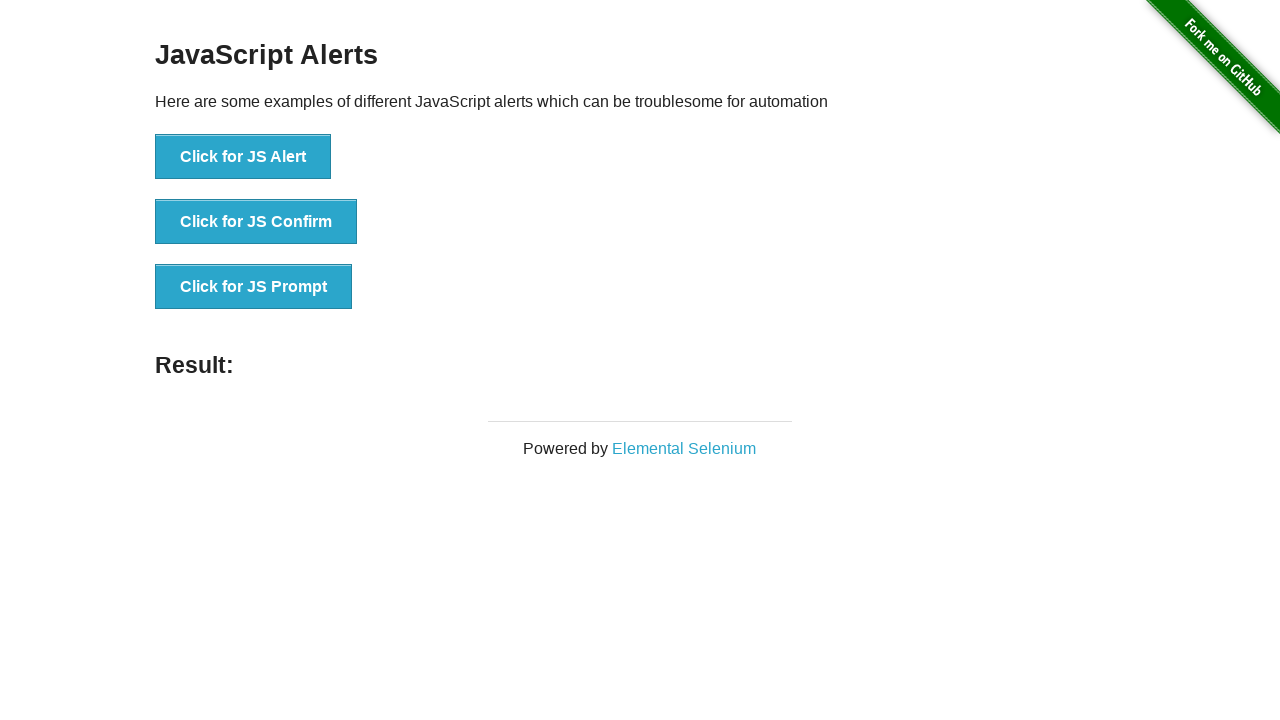

Set up dialog handler to accept prompt with text 'hello'
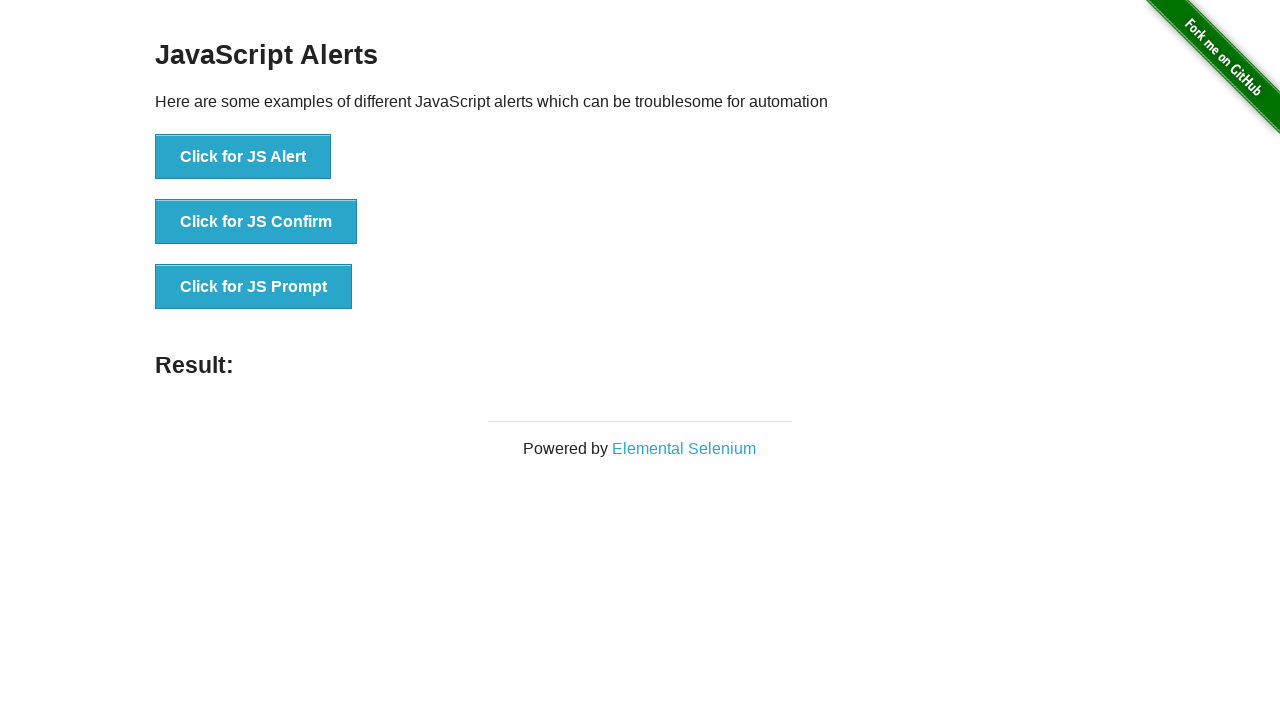

Clicked button to trigger JavaScript prompt dialog at (254, 287) on button[onclick='jsPrompt()']
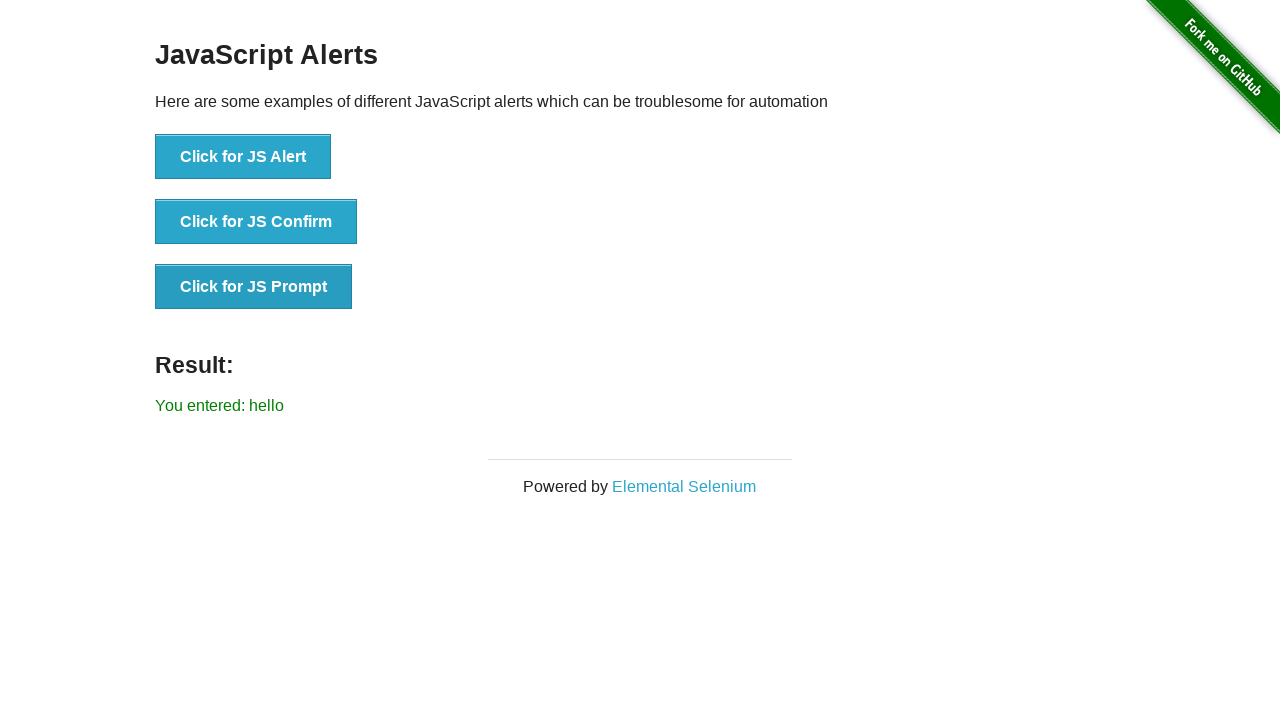

Verified that result element is displayed with entered prompt text
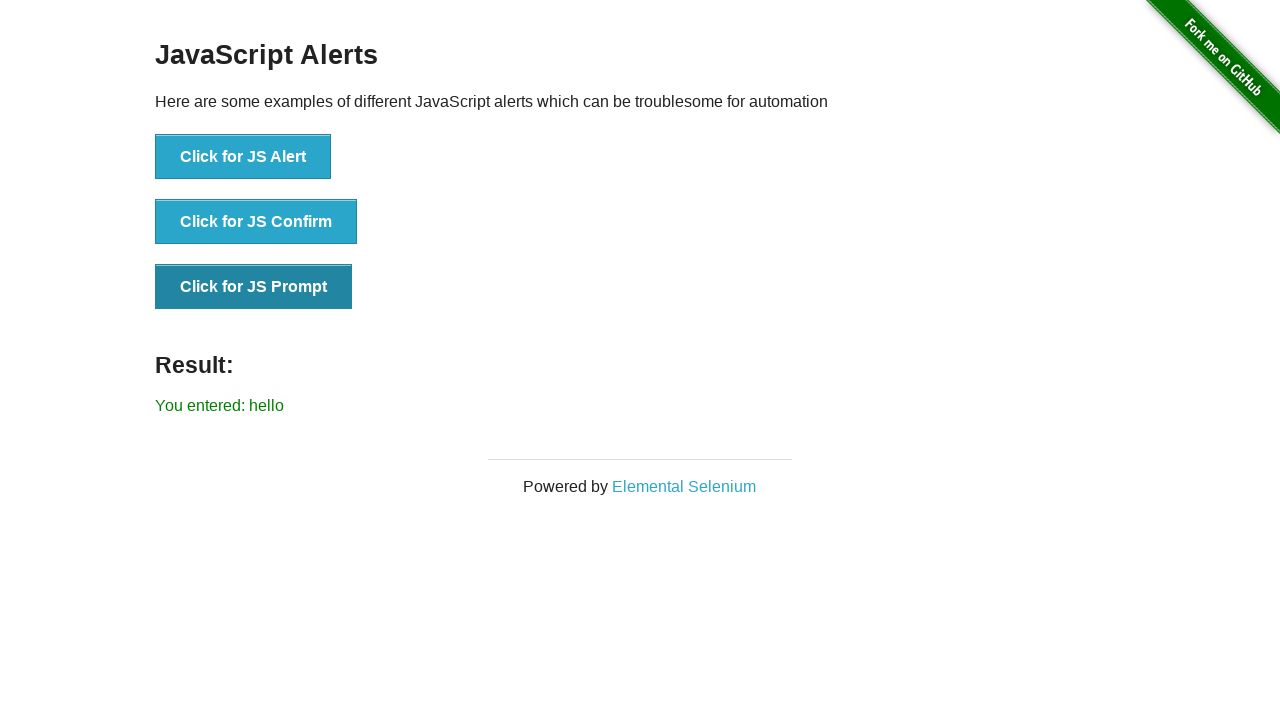

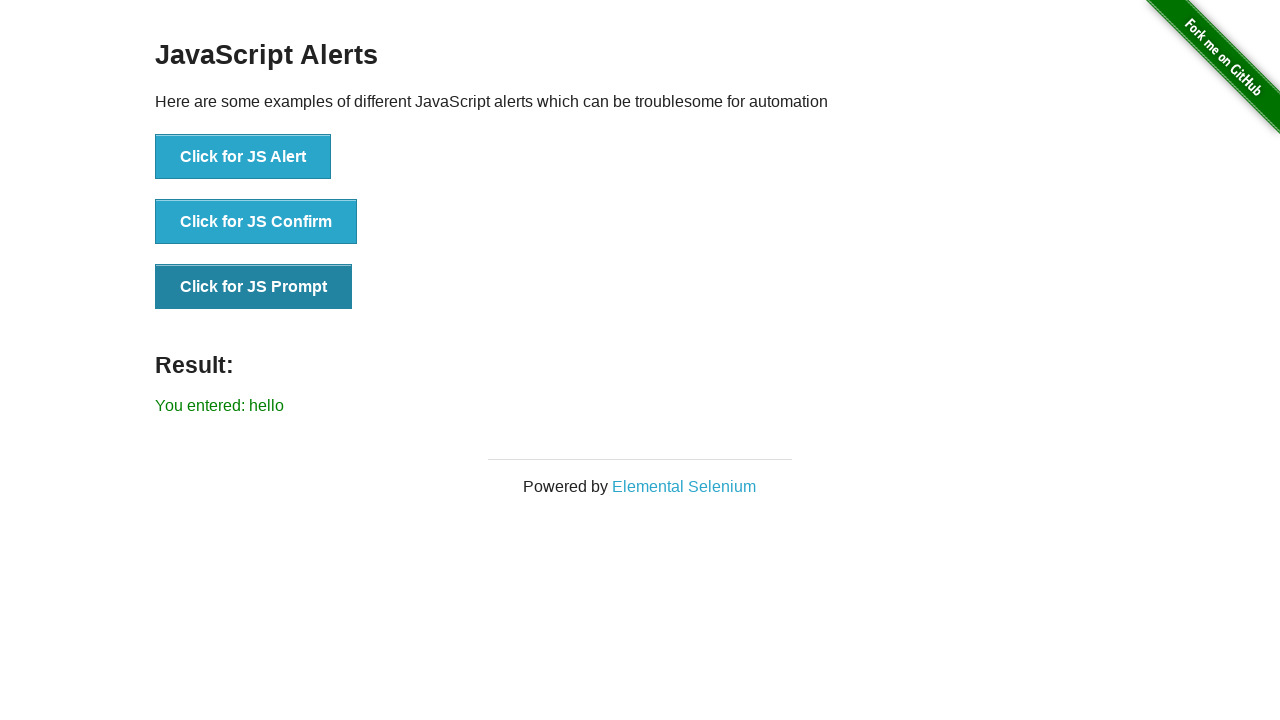